Tests that new items are appended to the bottom of the todo list by creating 3 items

Starting URL: https://demo.playwright.dev/todomvc

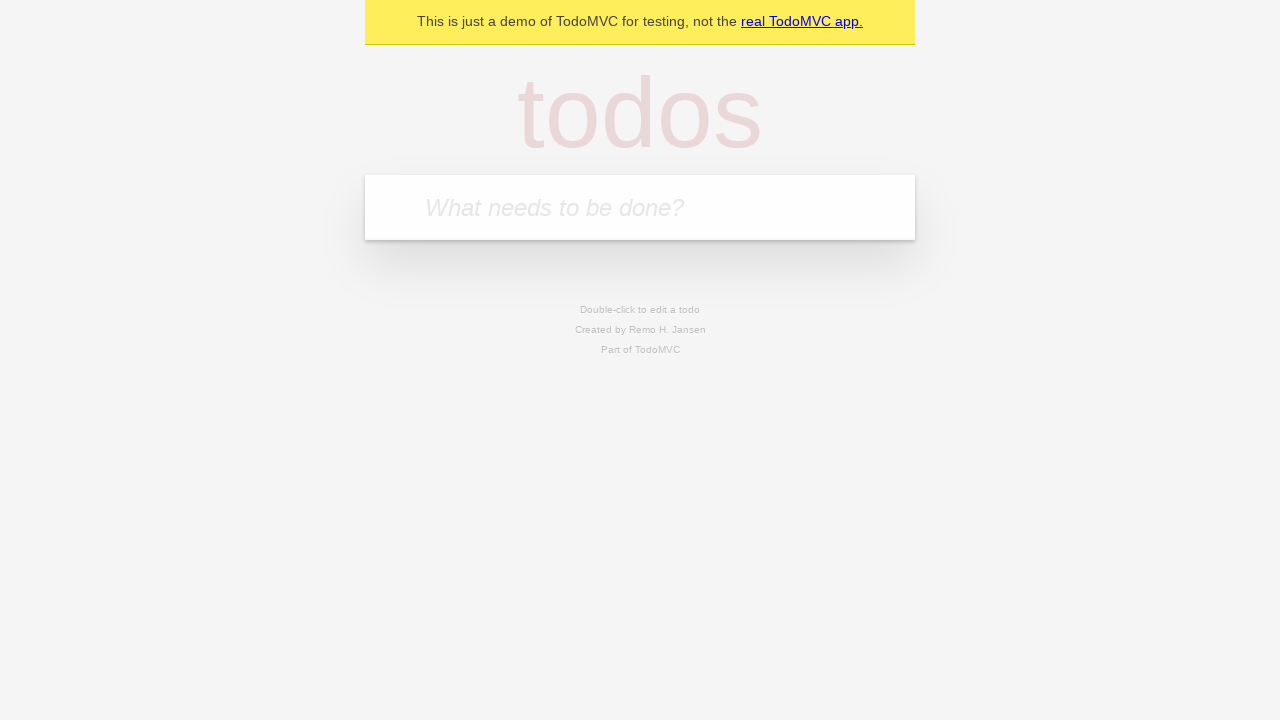

Located the new todo input field
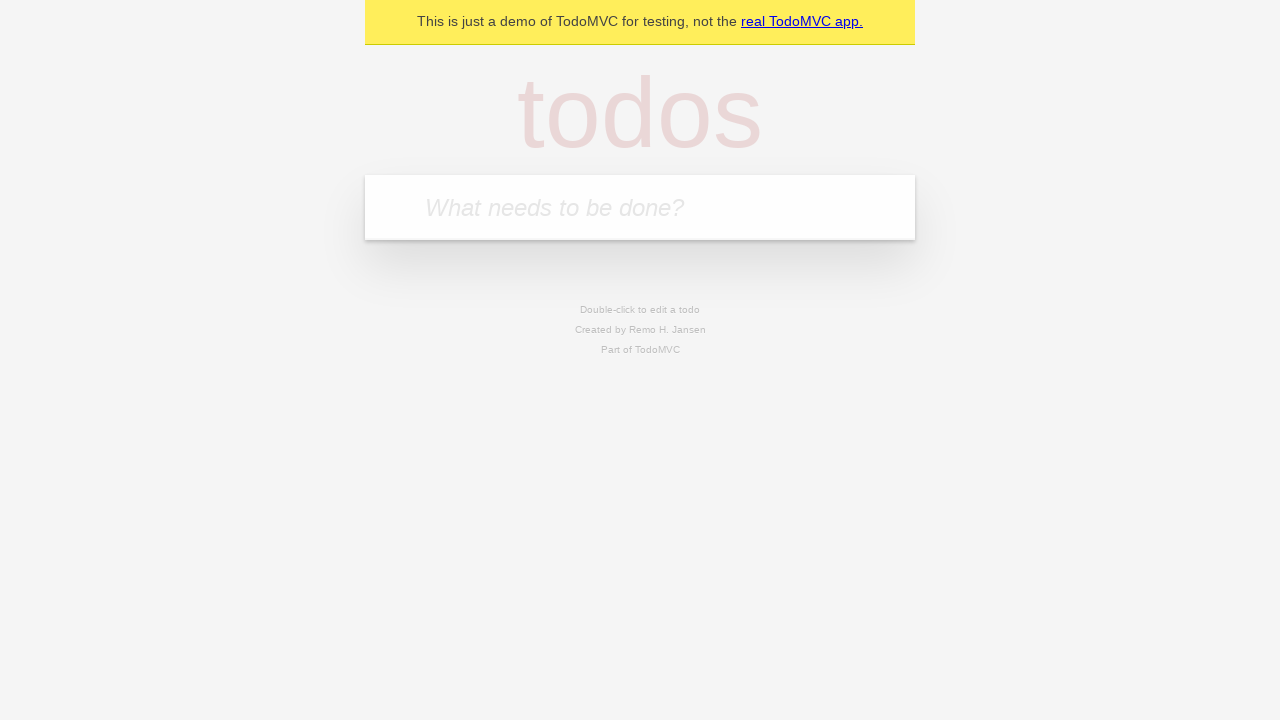

Filled first todo item: 'buy some cheese' on internal:attr=[placeholder="What needs to be done?"i]
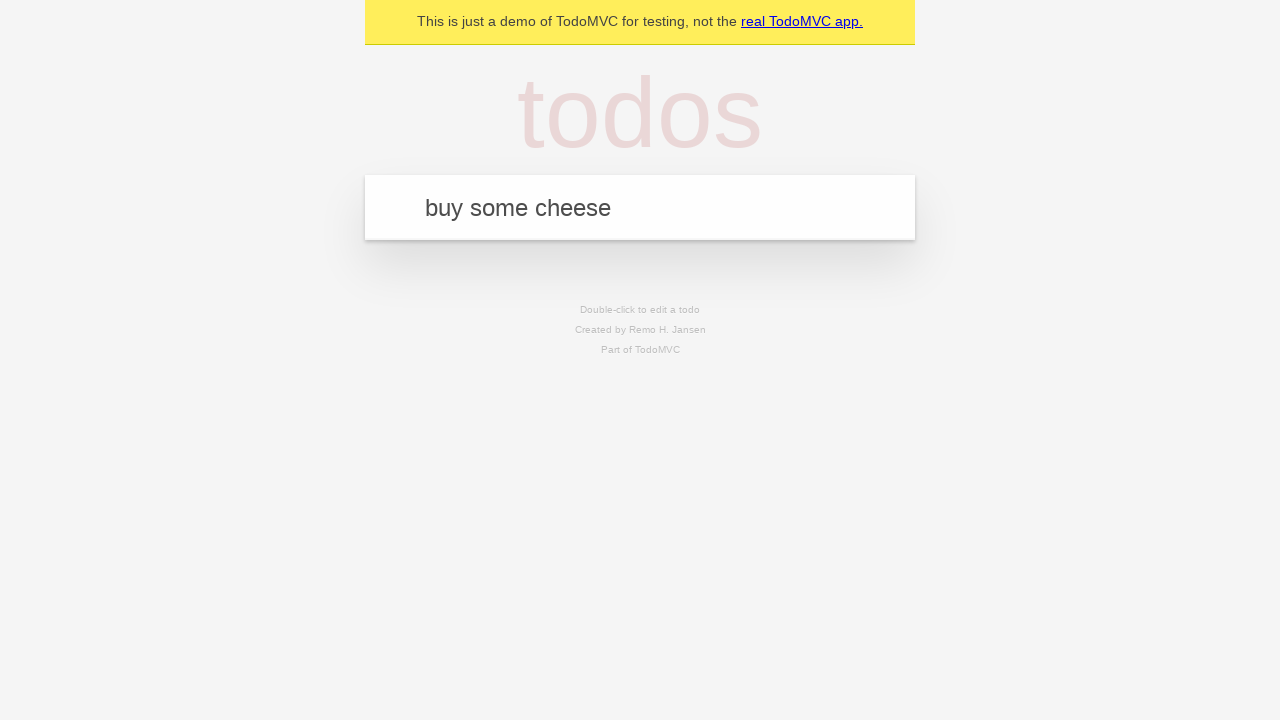

Pressed Enter to add first todo item on internal:attr=[placeholder="What needs to be done?"i]
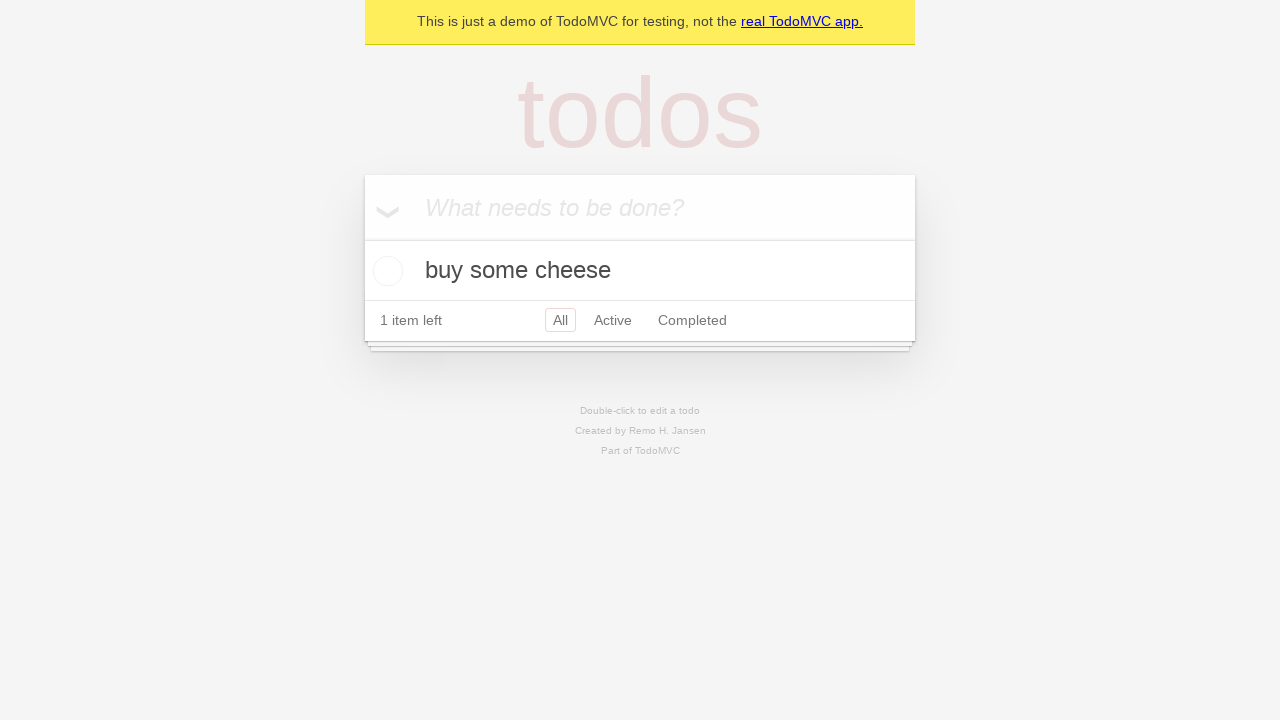

Filled second todo item: 'feed the cat' on internal:attr=[placeholder="What needs to be done?"i]
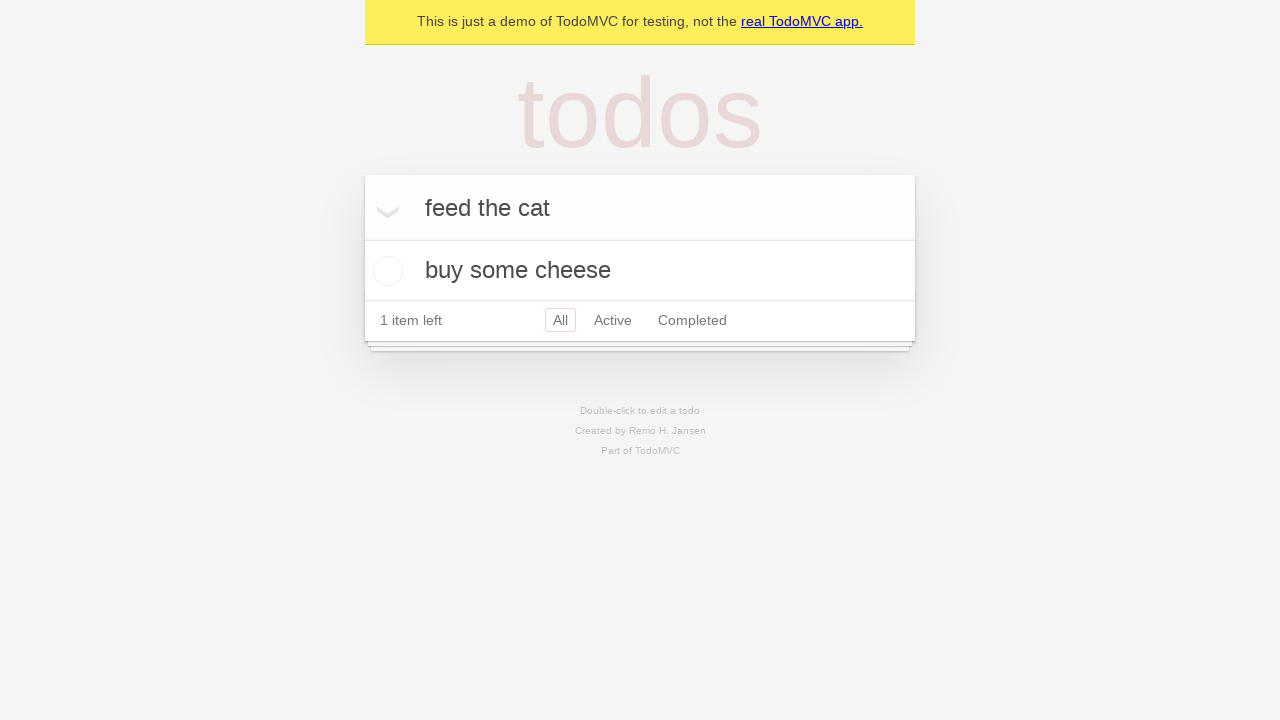

Pressed Enter to add second todo item on internal:attr=[placeholder="What needs to be done?"i]
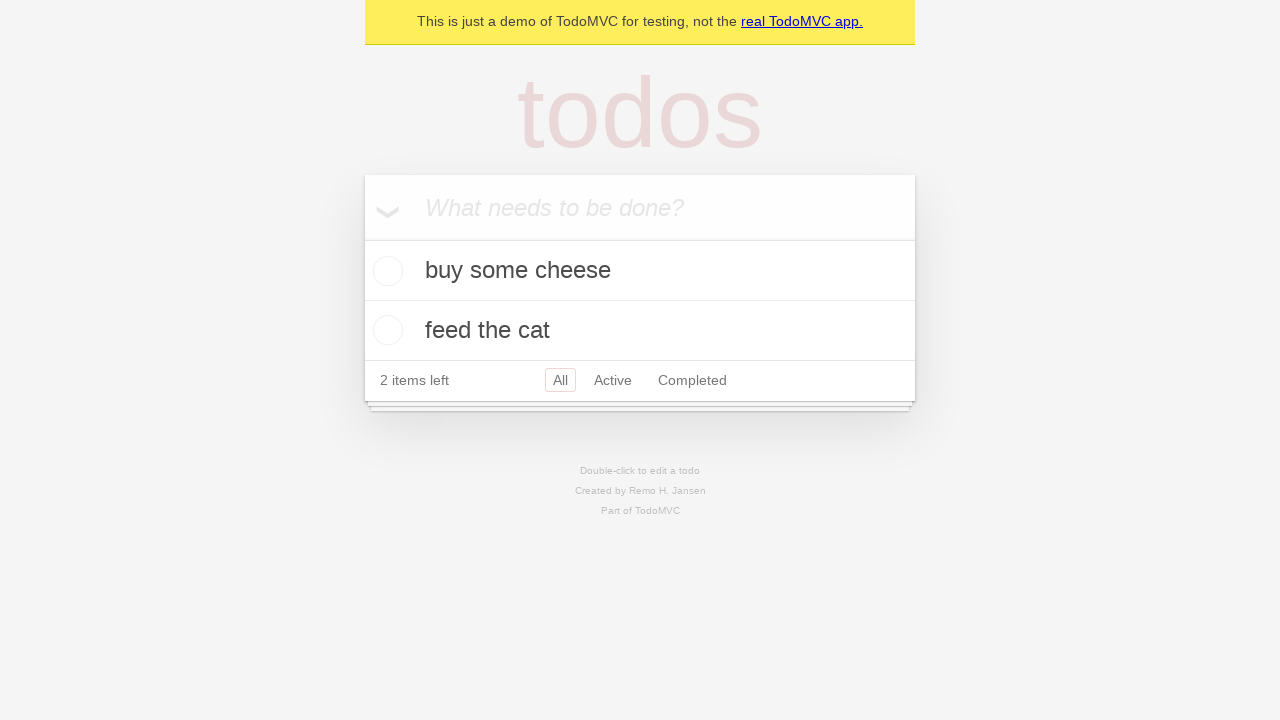

Filled third todo item: 'book a doctors appointment' on internal:attr=[placeholder="What needs to be done?"i]
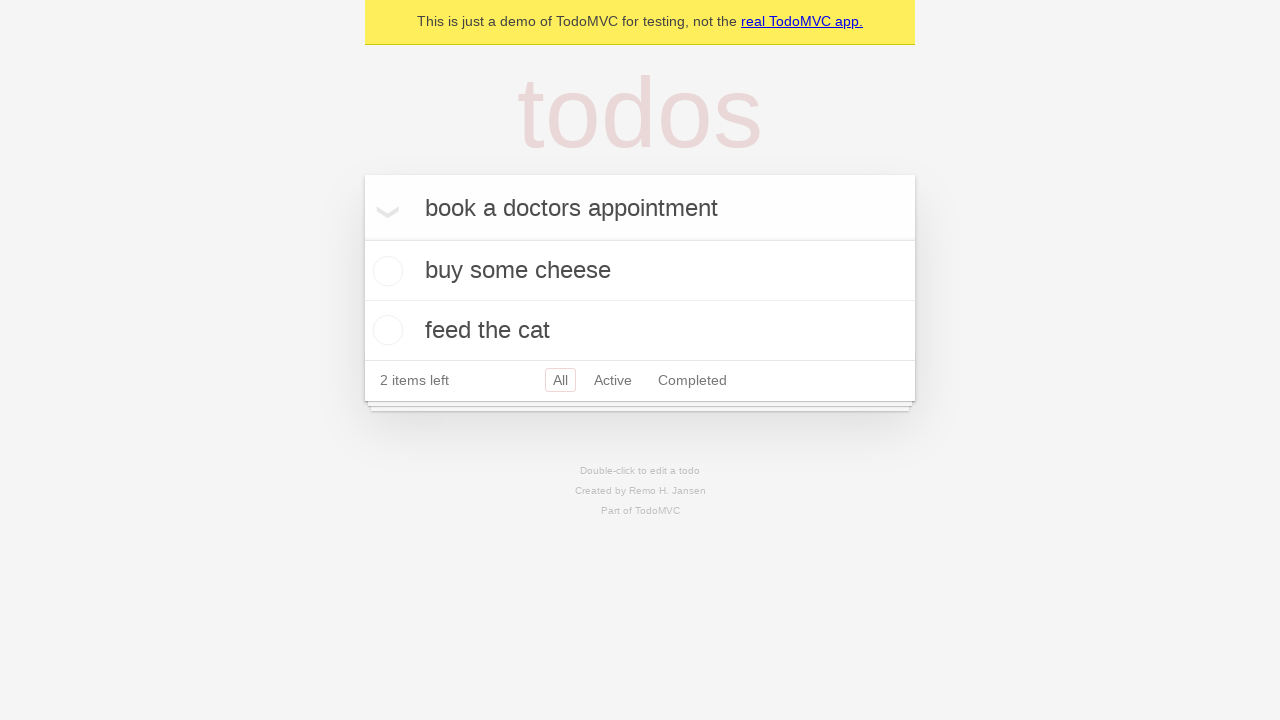

Pressed Enter to add third todo item on internal:attr=[placeholder="What needs to be done?"i]
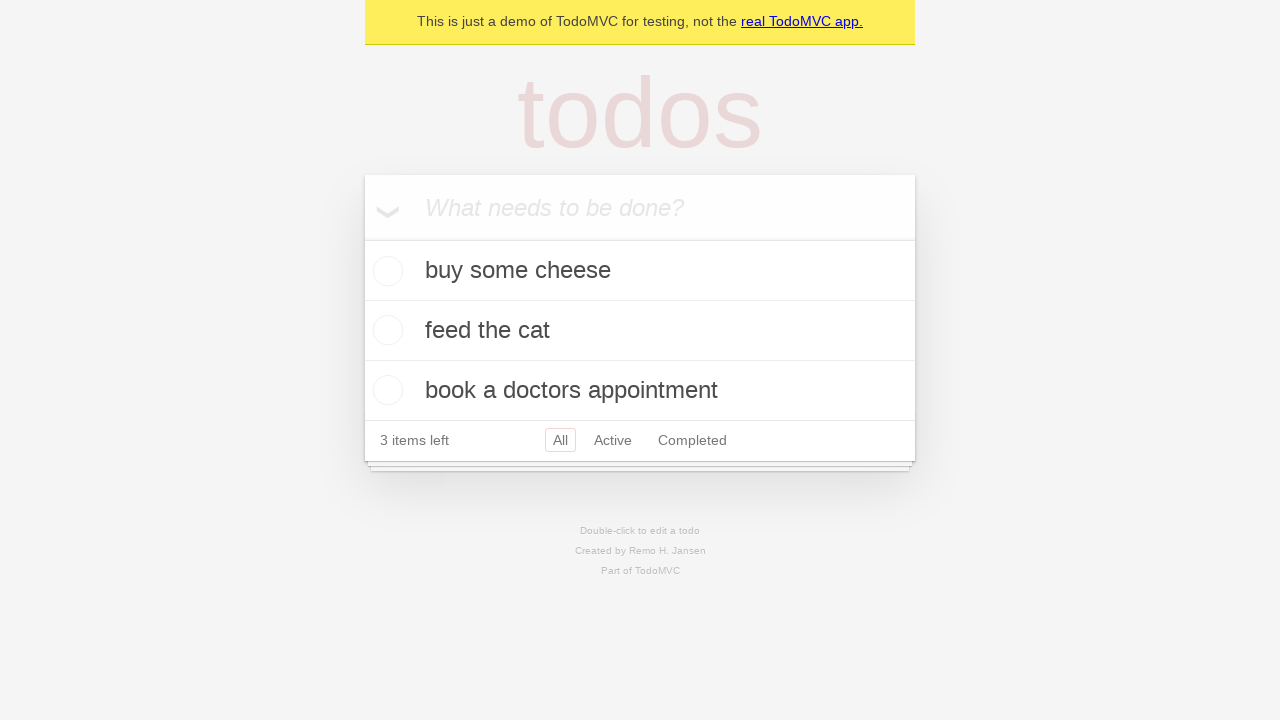

Todo count element became visible, confirming all 3 items were added
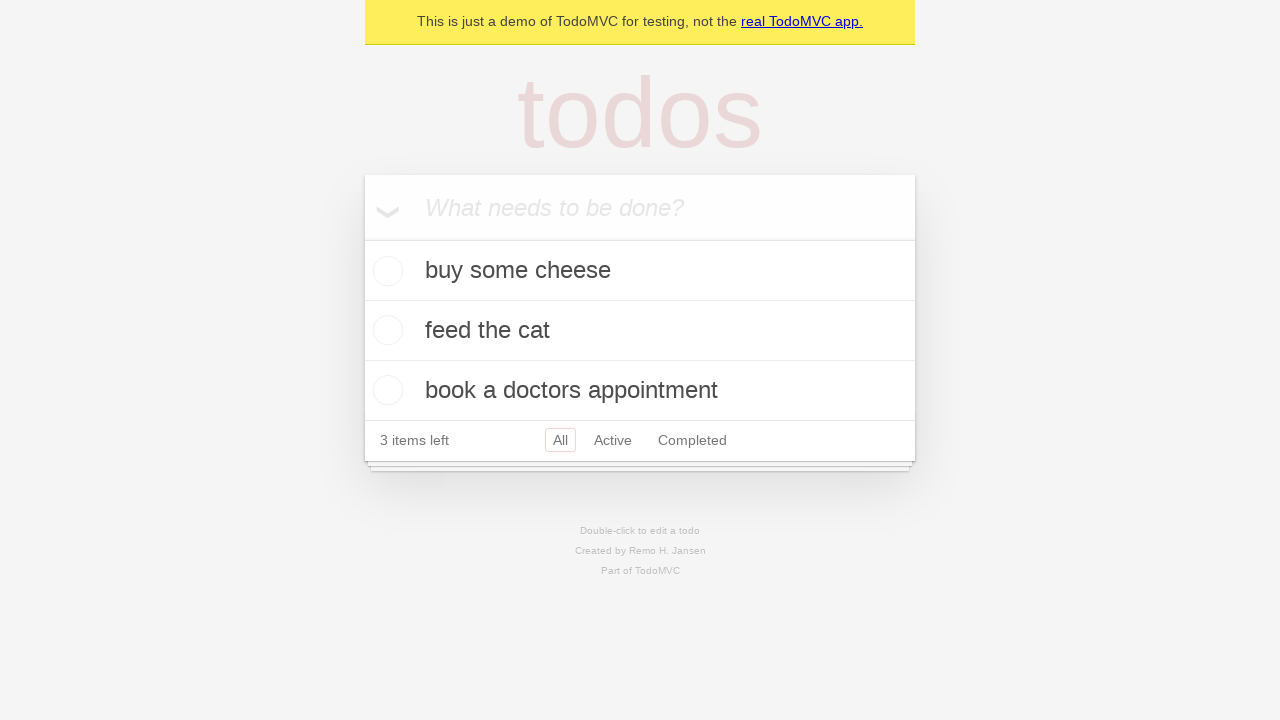

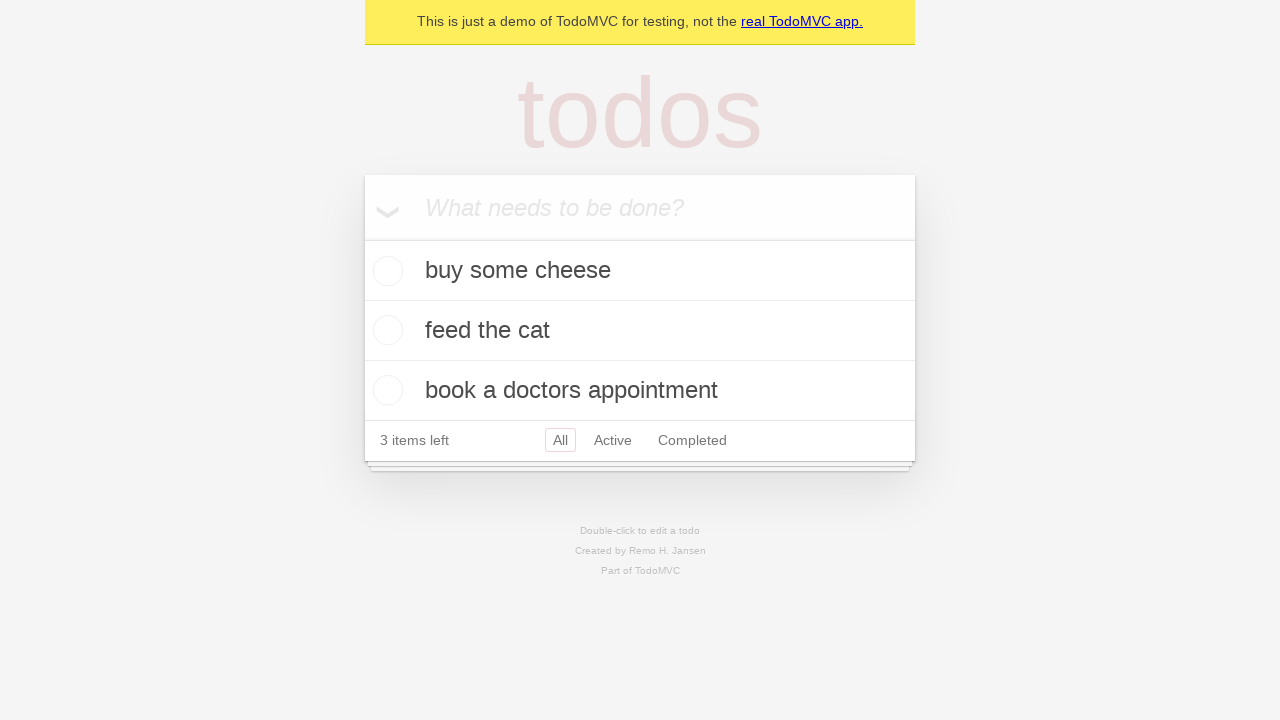